Tests form submission by filling all input fields with the value "1" and clicking the submit button on a practice form page.

Starting URL: http://suninjuly.github.io/find_xpath_form

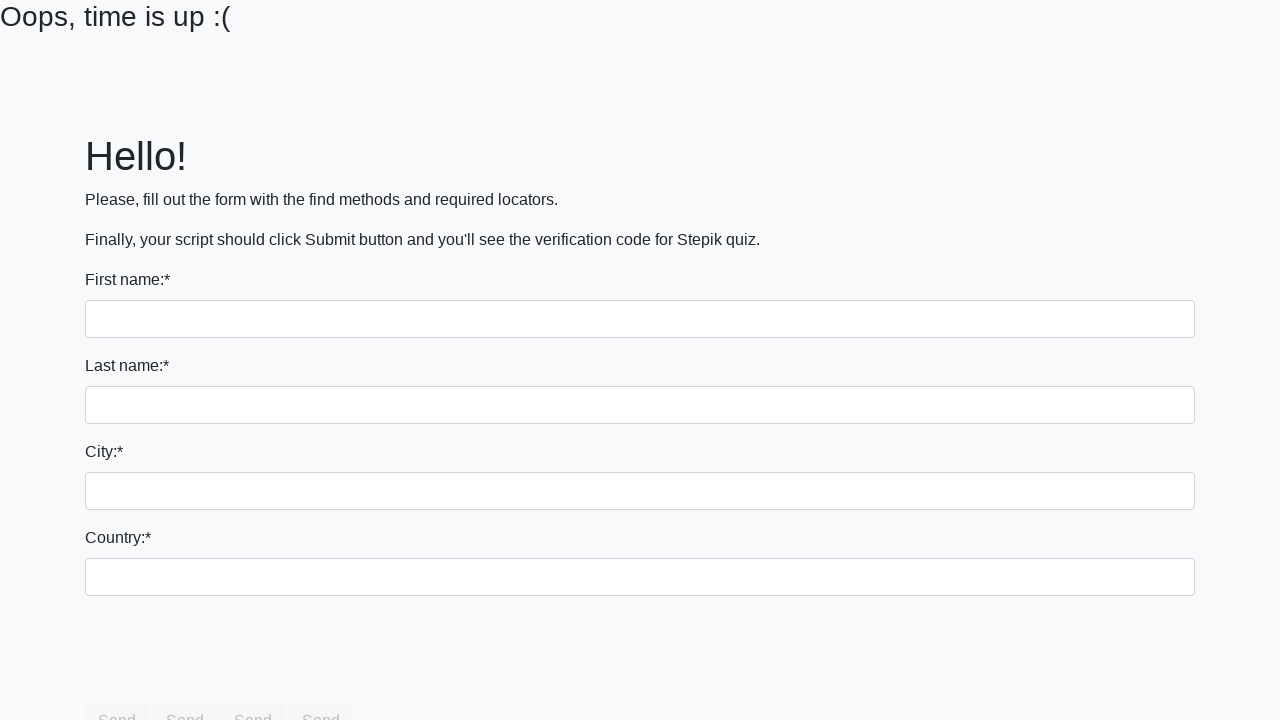

Navigated to practice form page
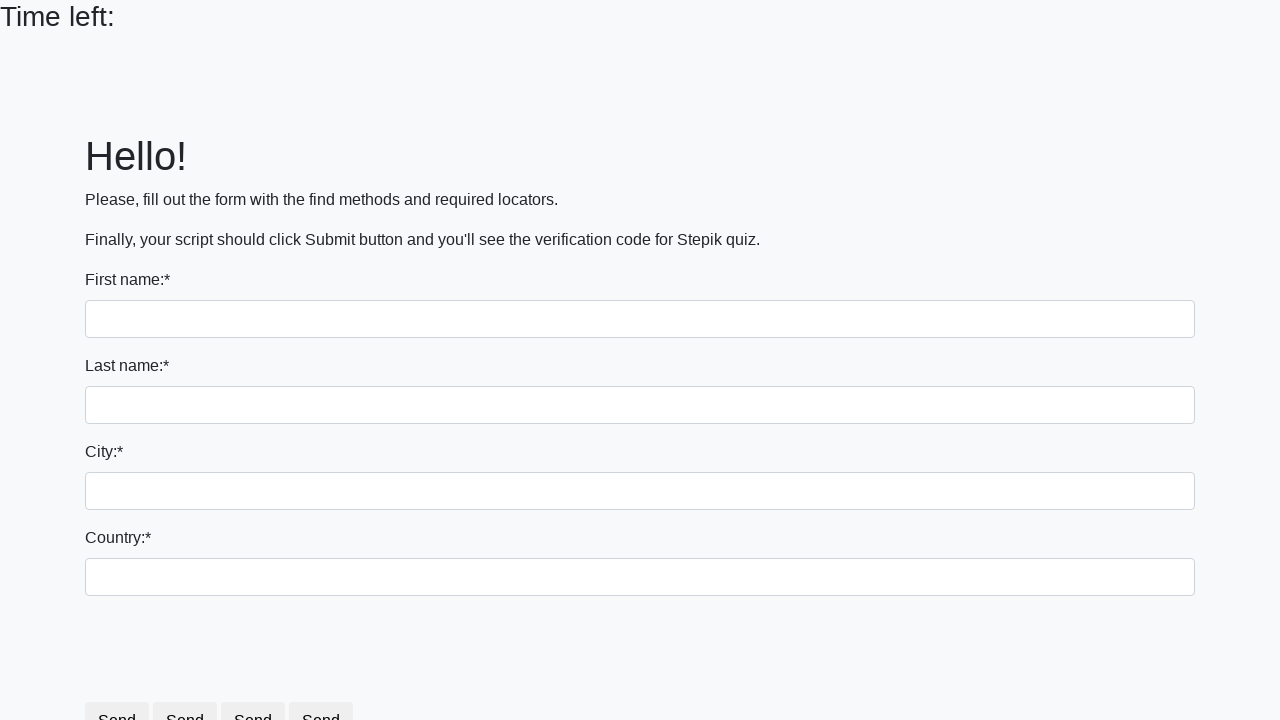

Filled input field with '1' on input >> nth=0
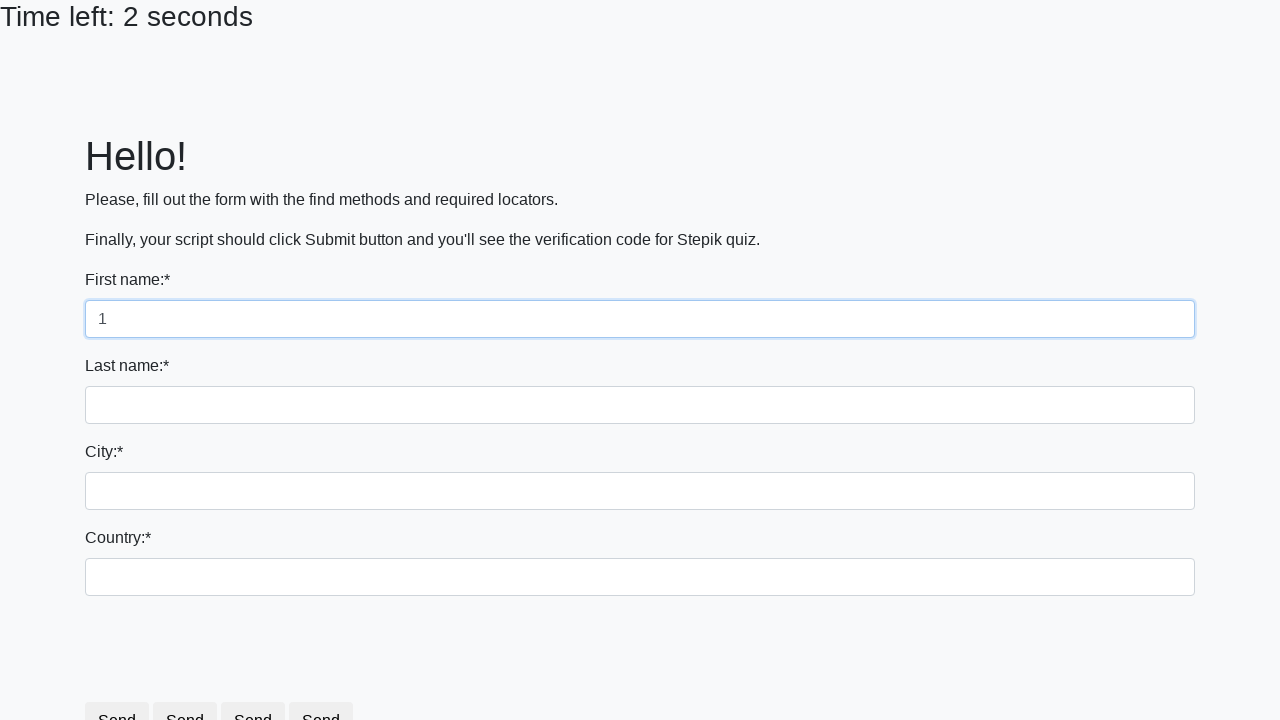

Filled input field with '1' on input >> nth=1
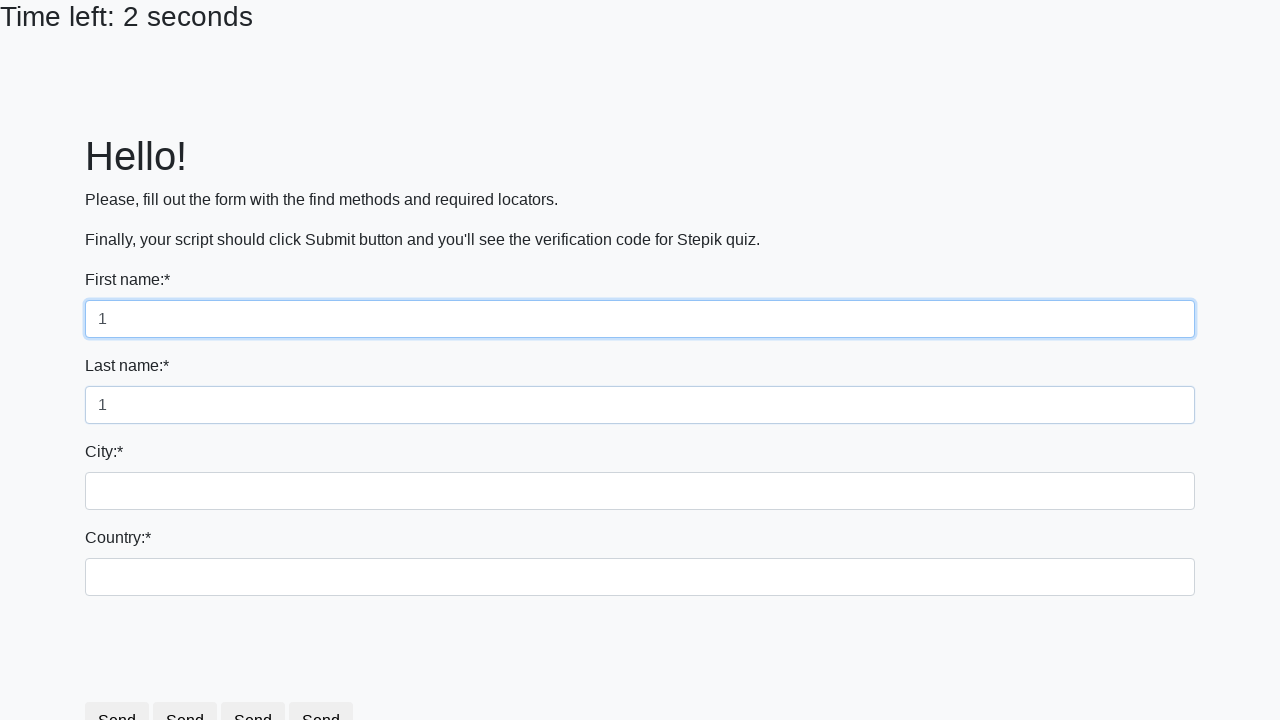

Filled input field with '1' on input >> nth=2
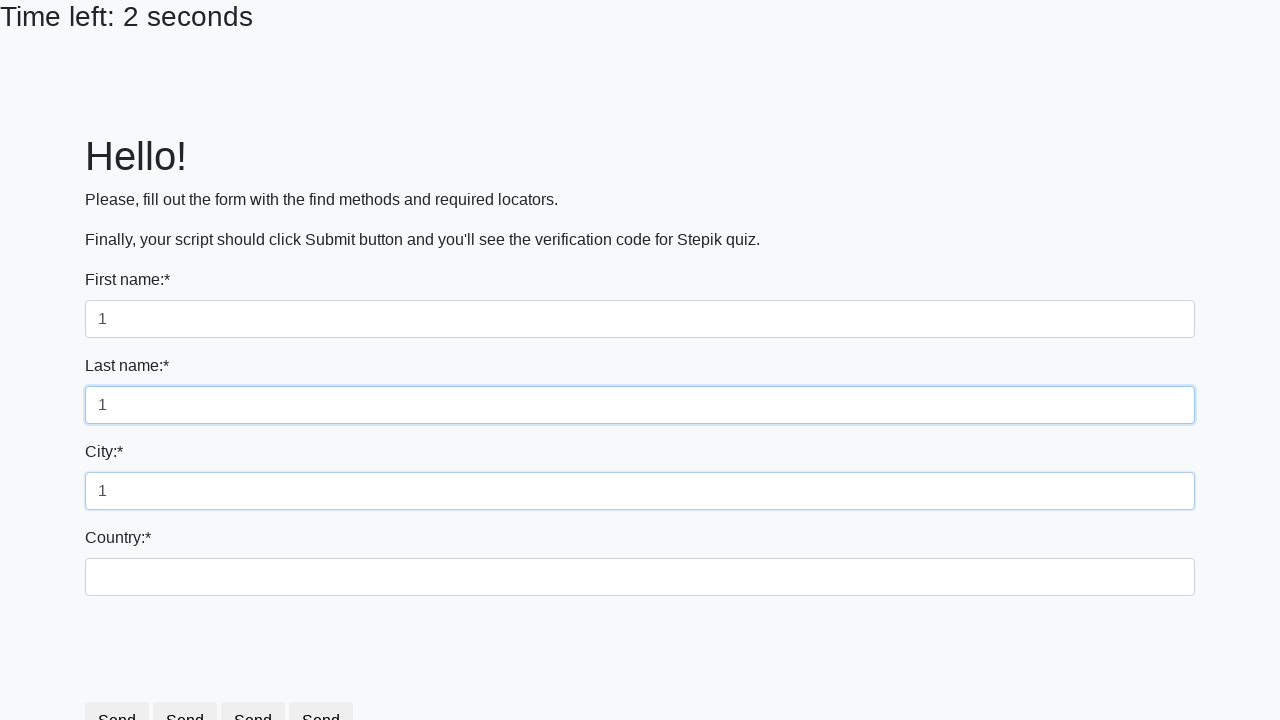

Filled input field with '1' on input >> nth=3
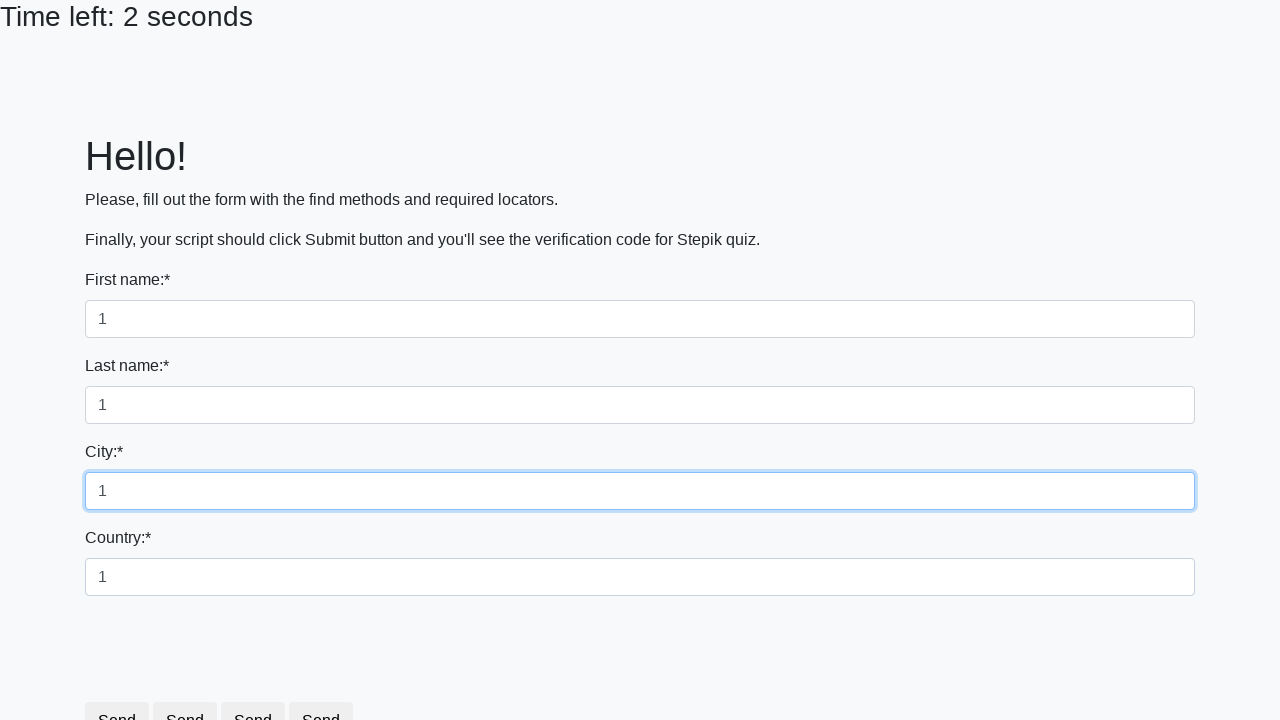

Clicked submit button to submit the form at (259, 685) on button[type='submit']
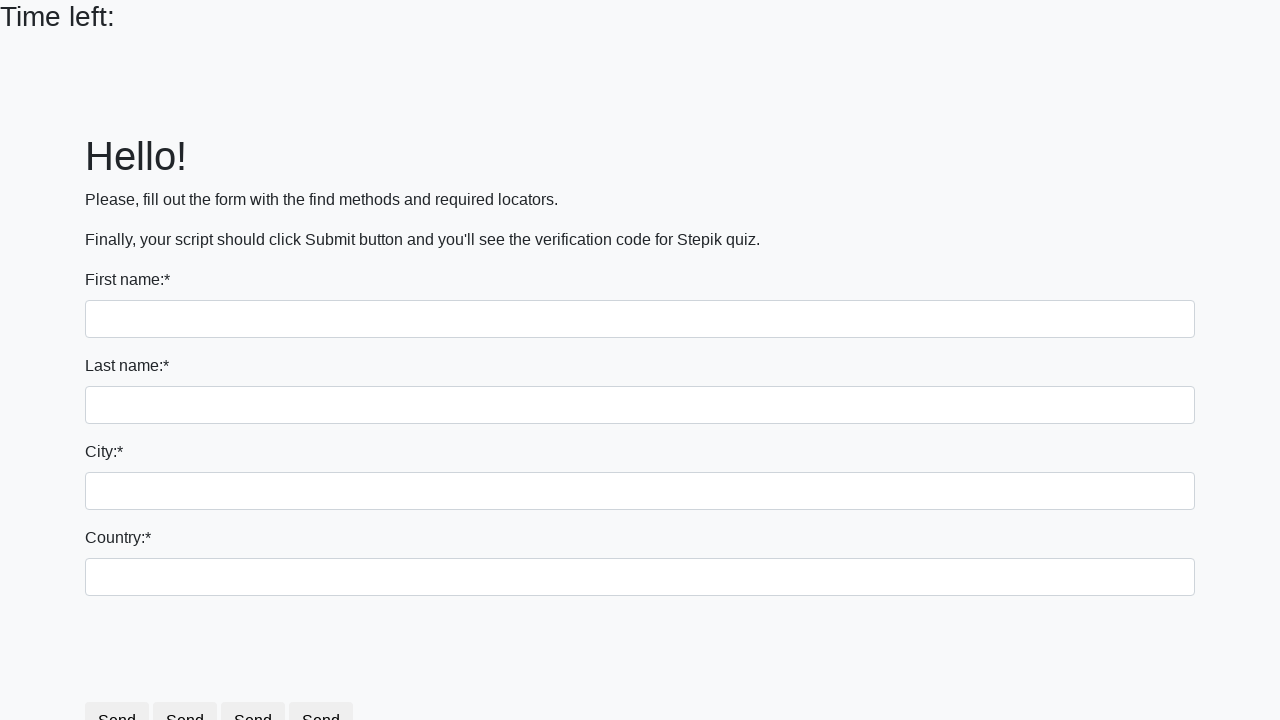

Form submission completed and page idle
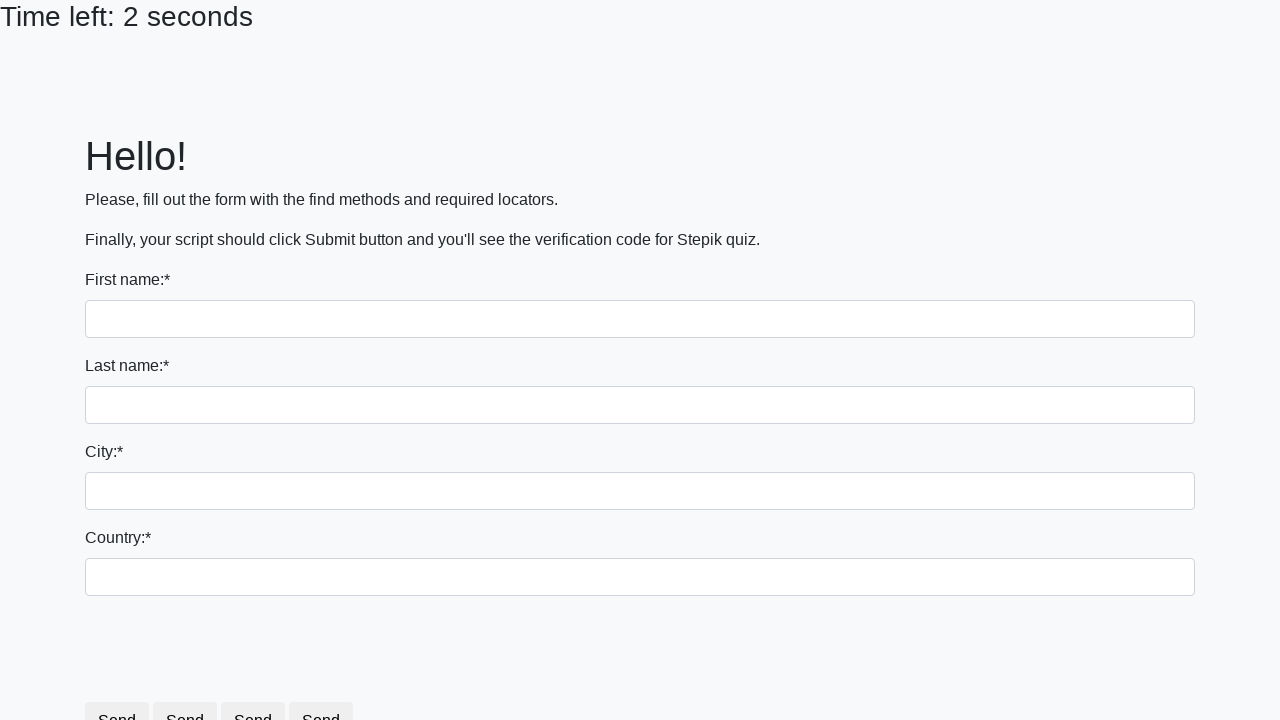

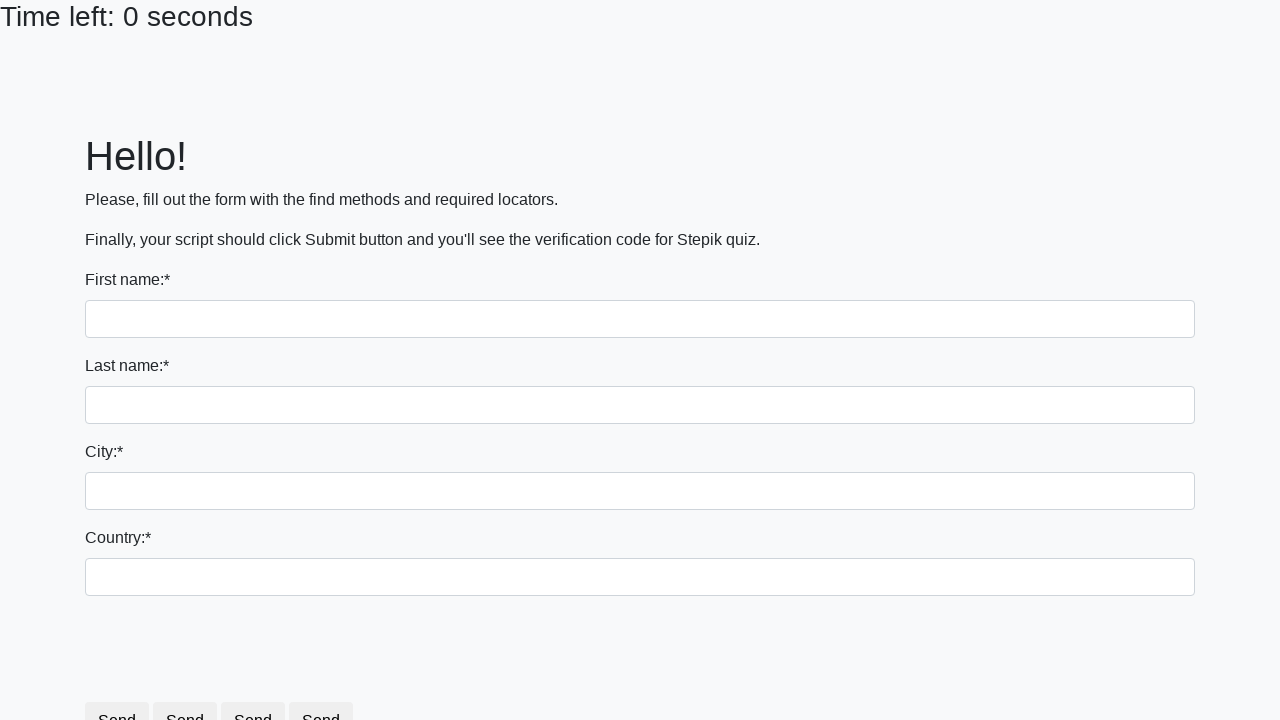